Tests different types of JavaScript alerts on a demo page by triggering simple, confirmation, and prompt alerts and interacting with them

Starting URL: https://demoqa.com/alerts

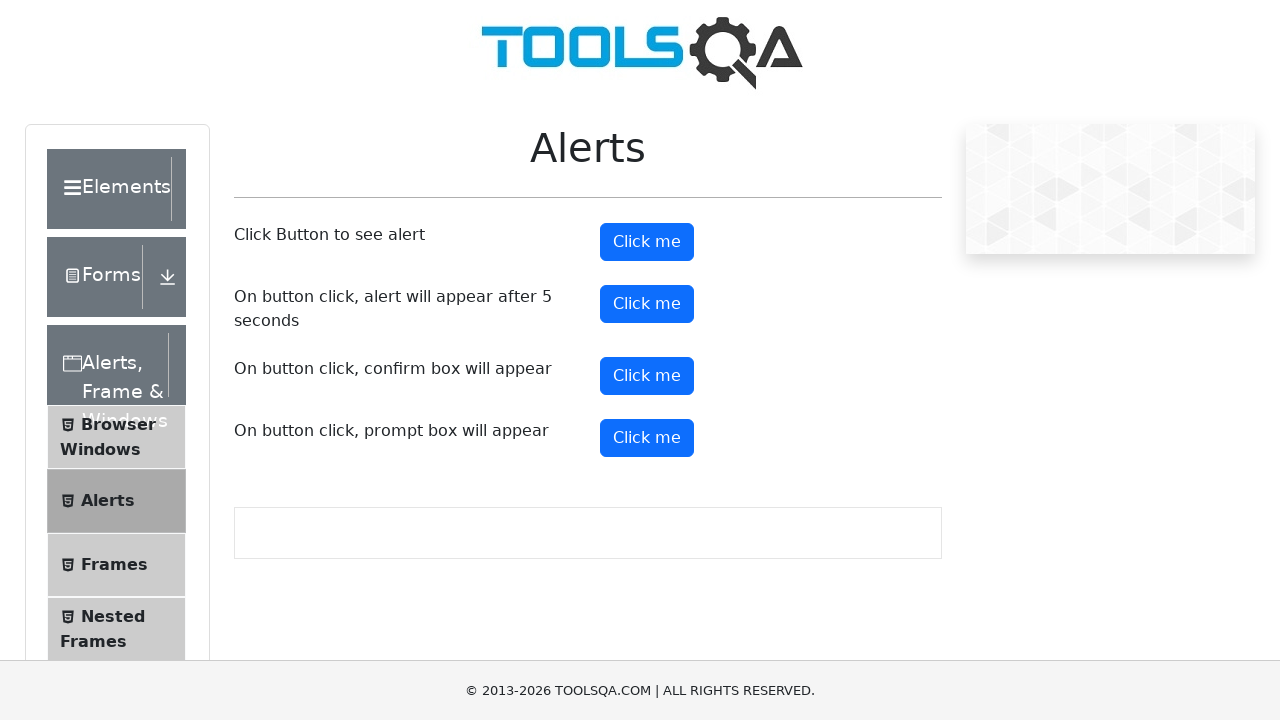

Clicked button to trigger simple alert at (647, 242) on #alertButton
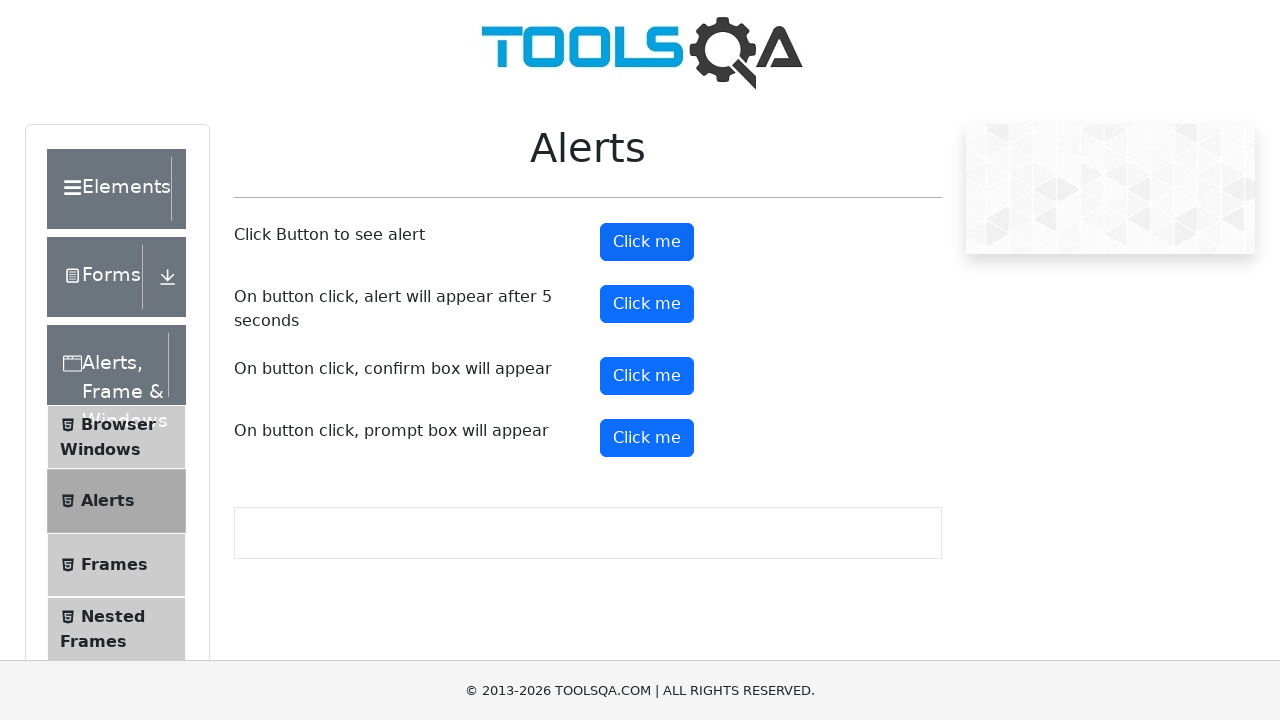

Set up dialog handler to accept alerts
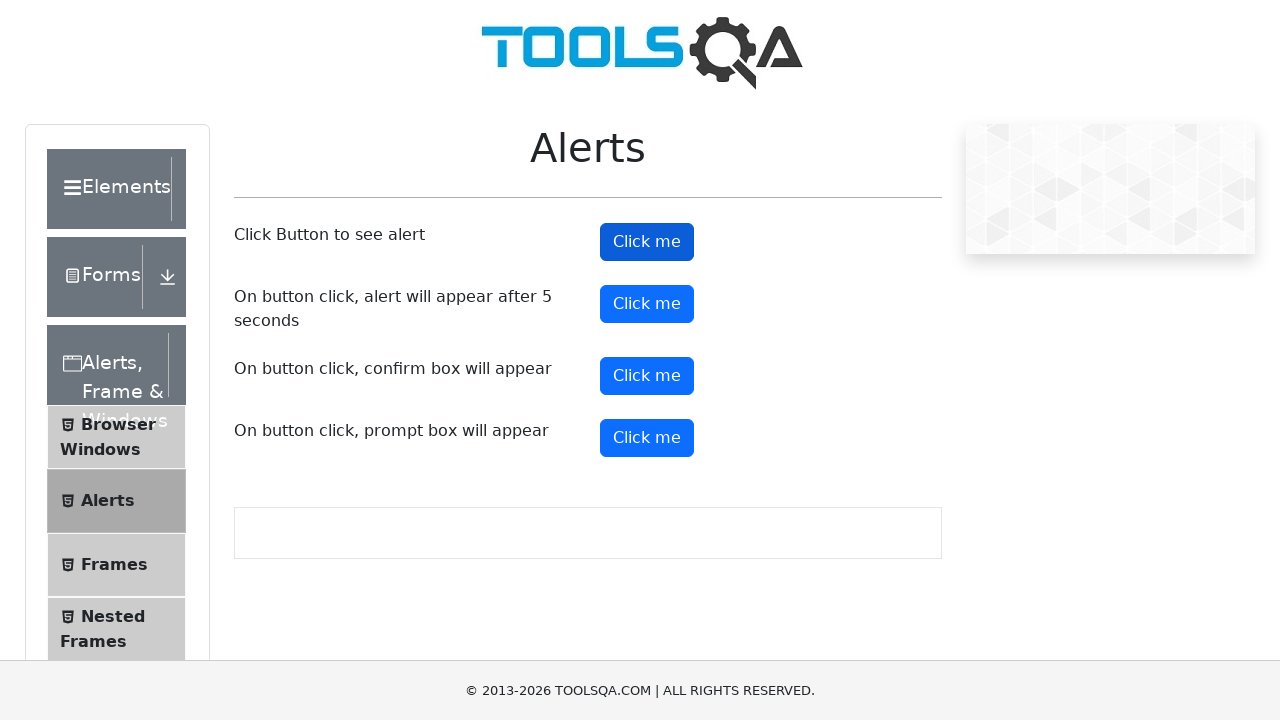

Clicked button to trigger confirmation alert at (647, 376) on #confirmButton
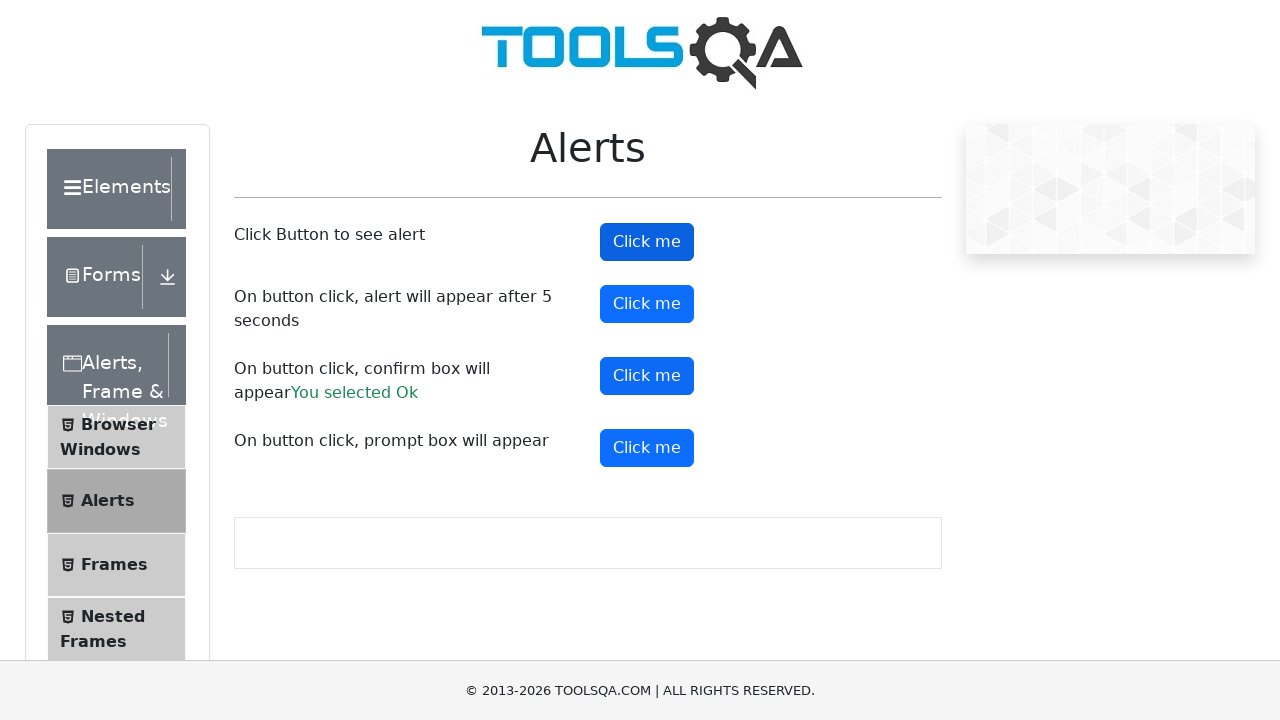

Clicked button to trigger prompt alert at (647, 448) on #promtButton
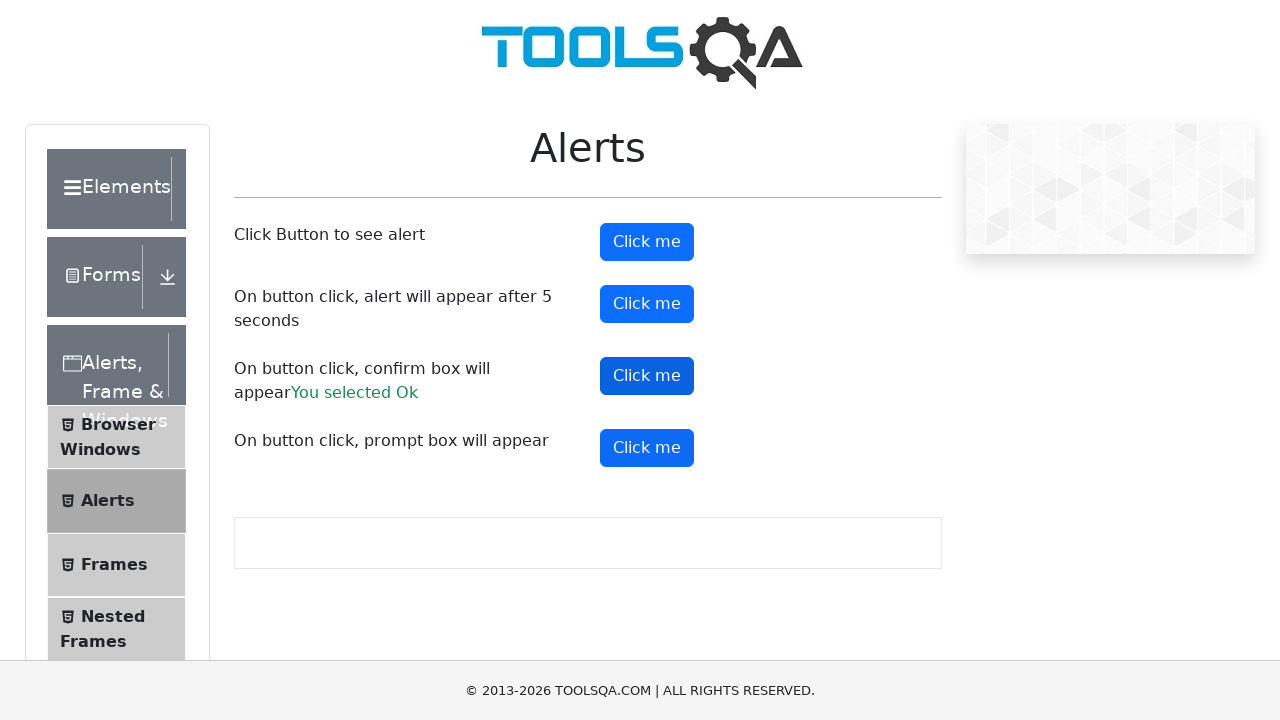

Set up dialog handler to accept prompt alert with text 'Balaji'
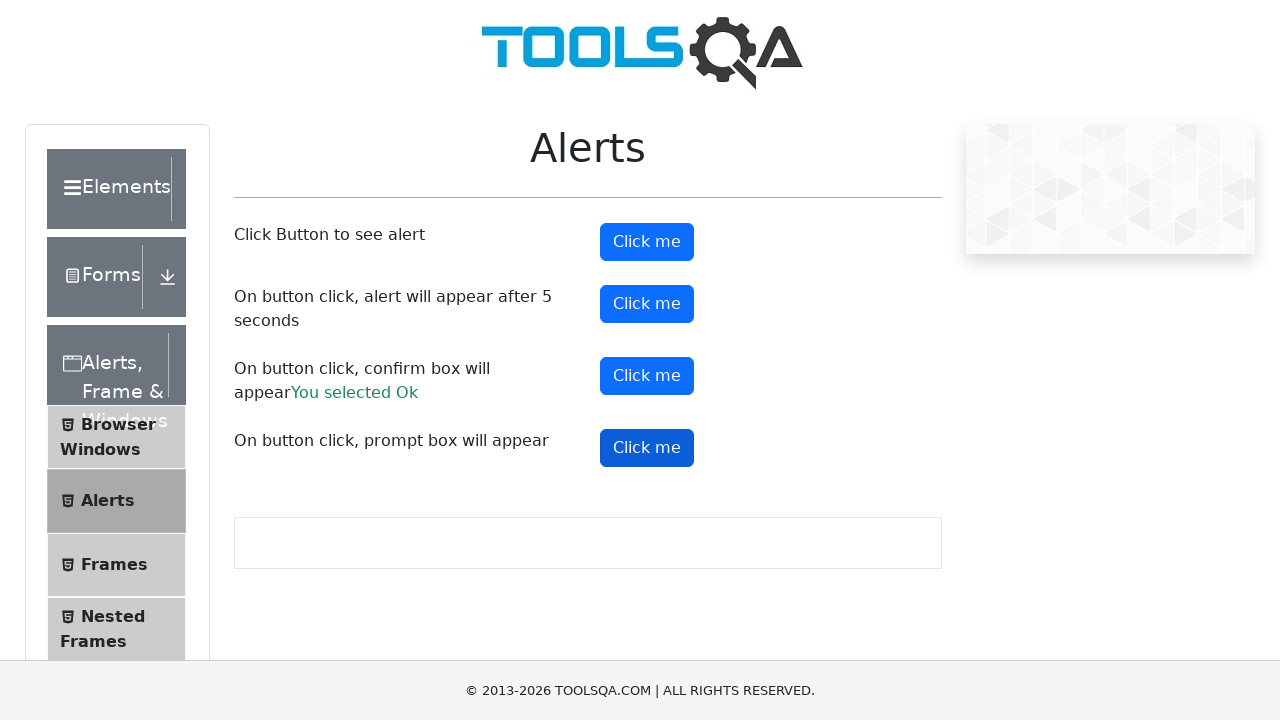

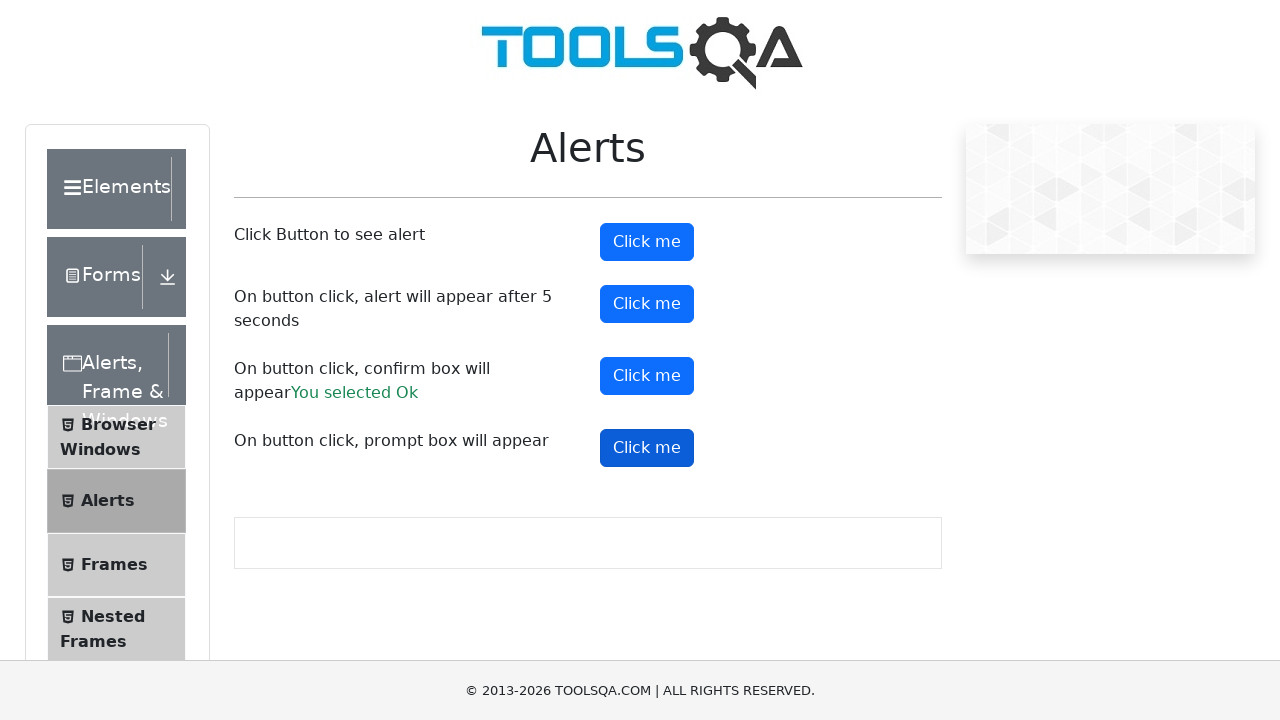